Tests the resizable UI element by clicking and dragging the resize handle to expand the element by 100 pixels in both width and height

Starting URL: https://demo.automationtesting.in/Resizable.html

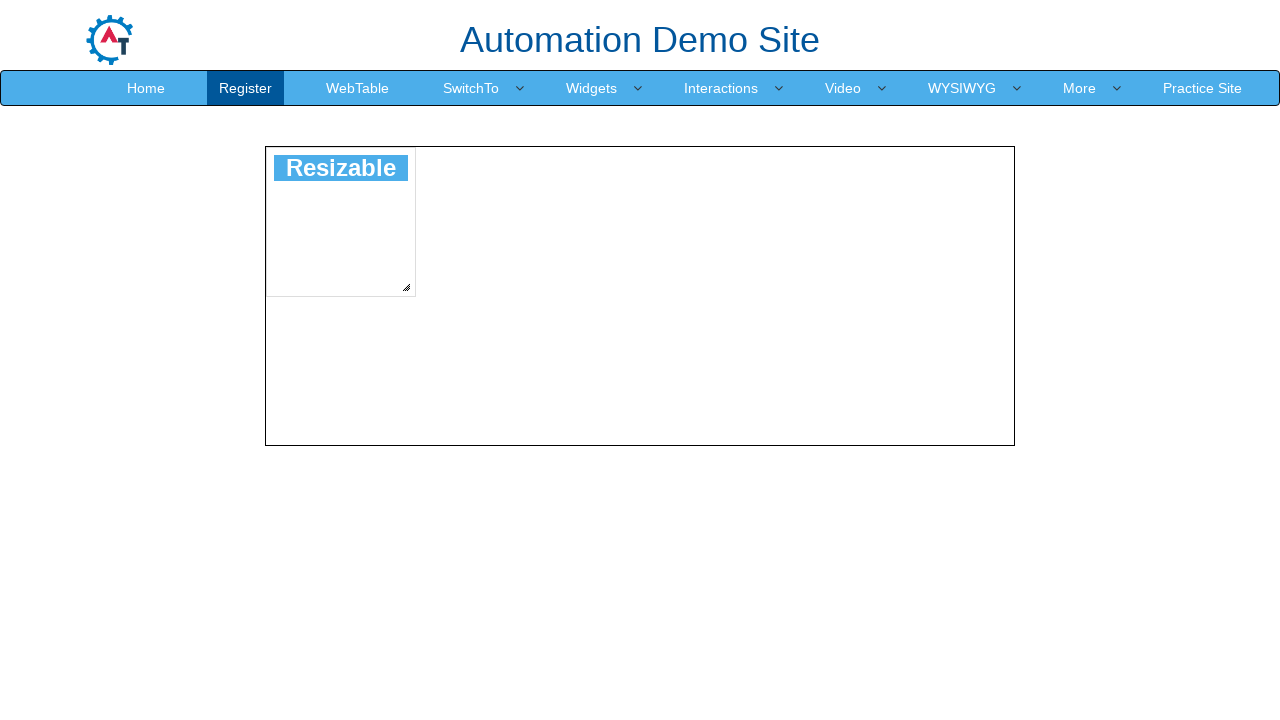

Navigated to resizable element demo page
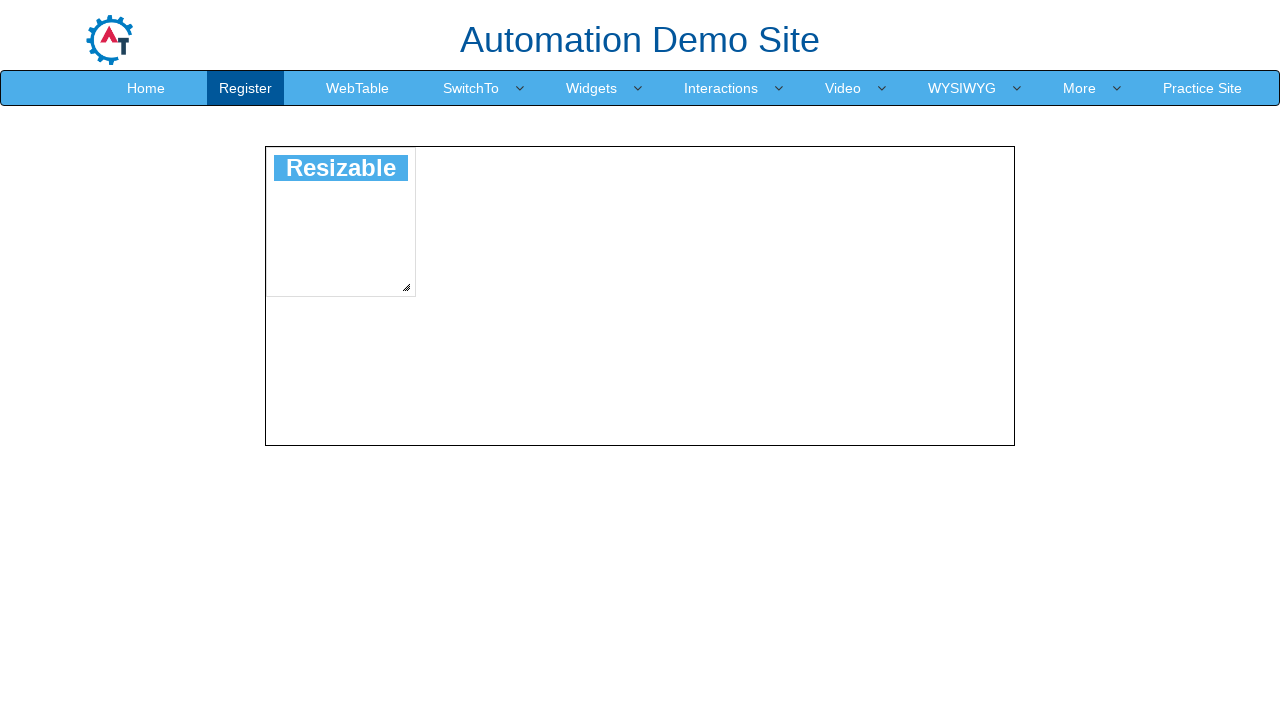

Located the resize handle element
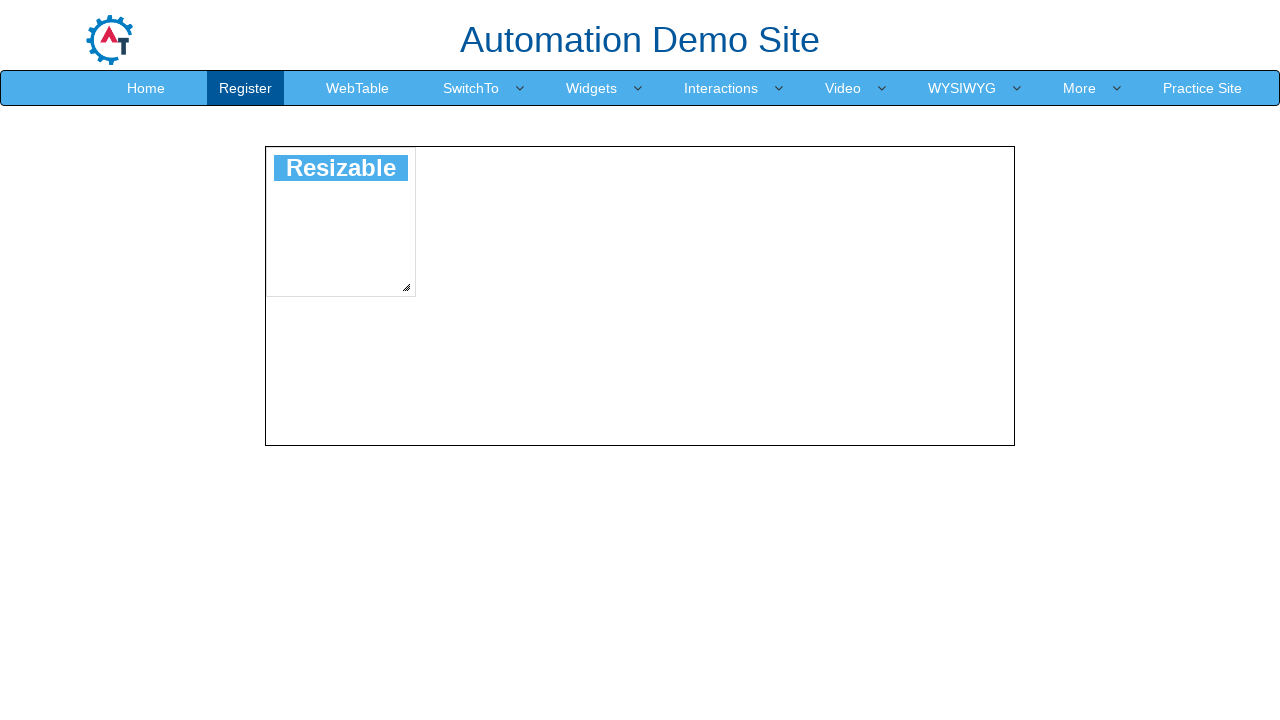

Retrieved bounding box of the resize handle
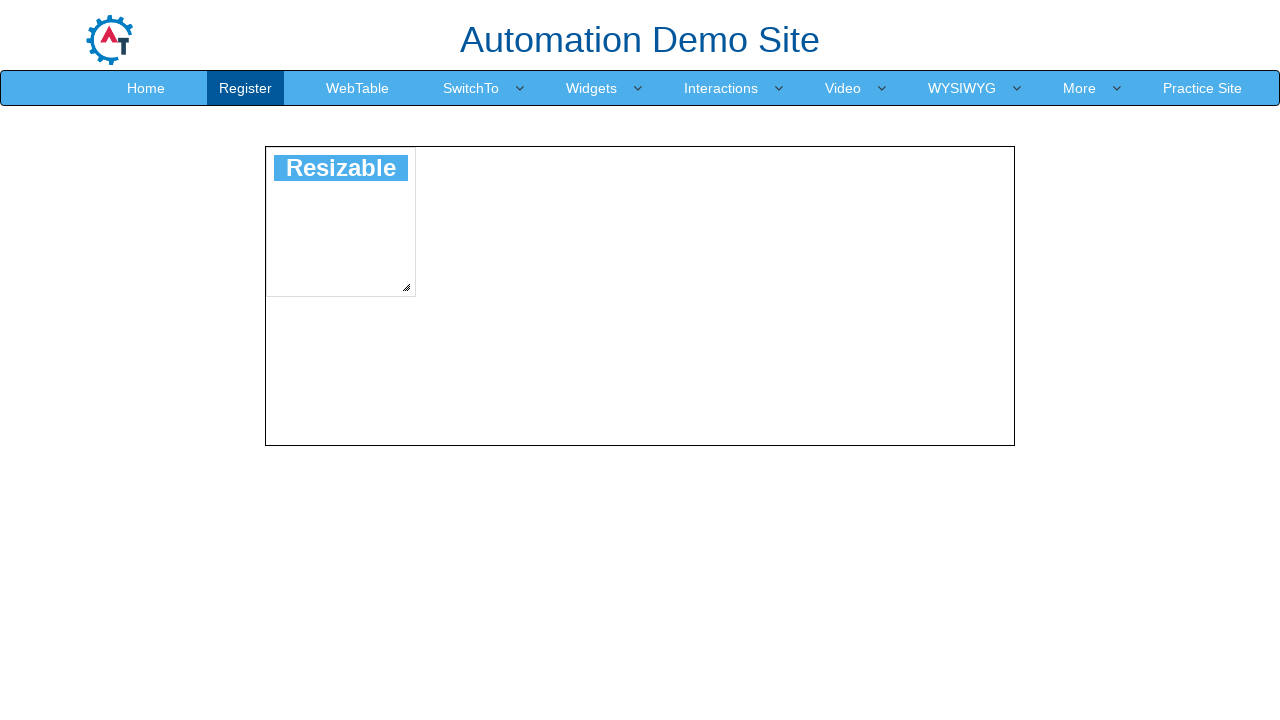

Moved mouse to center of resize handle at (406, 287)
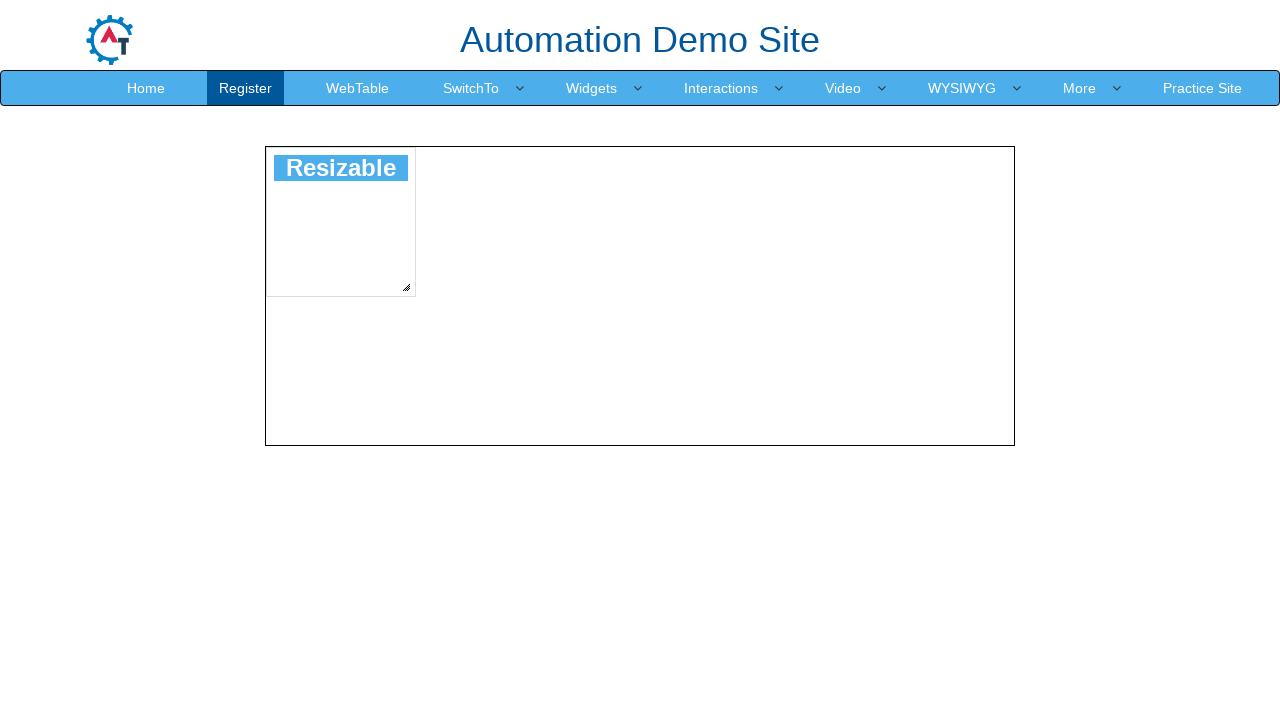

Mouse button pressed down on resize handle at (406, 287)
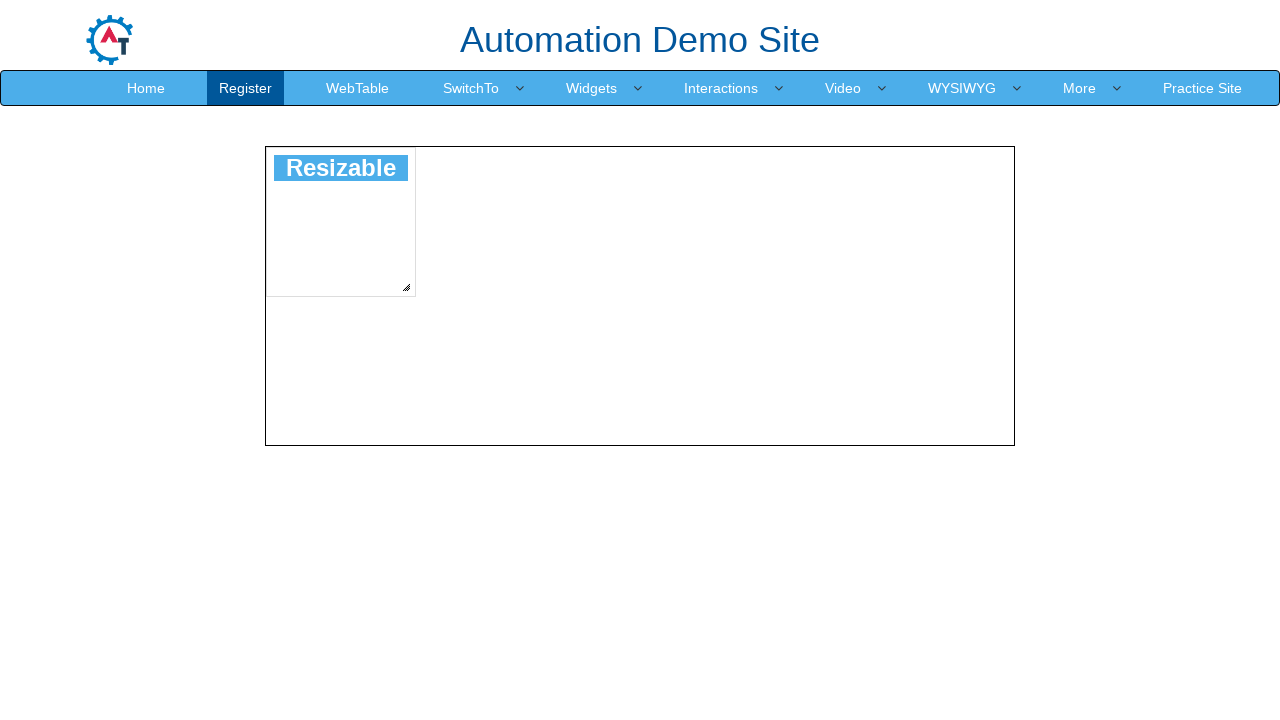

Dragged resize handle 100 pixels right and 100 pixels down at (506, 387)
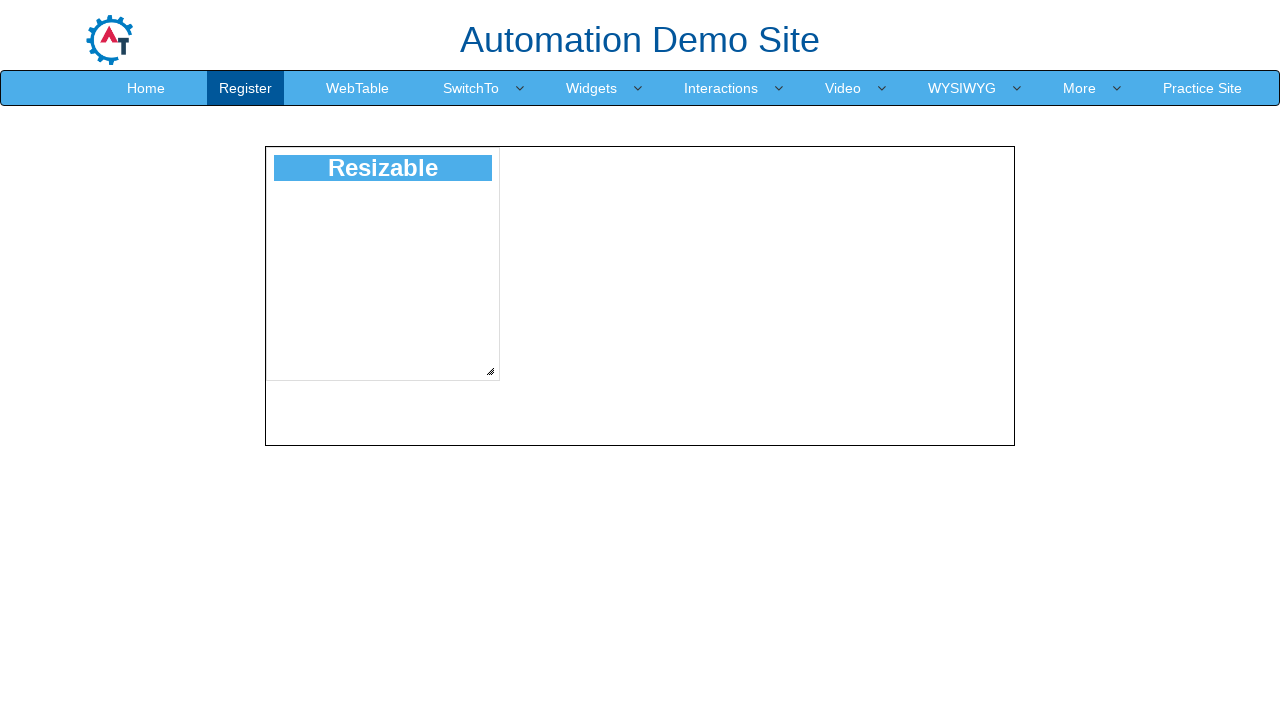

Mouse button released after drag operation at (506, 387)
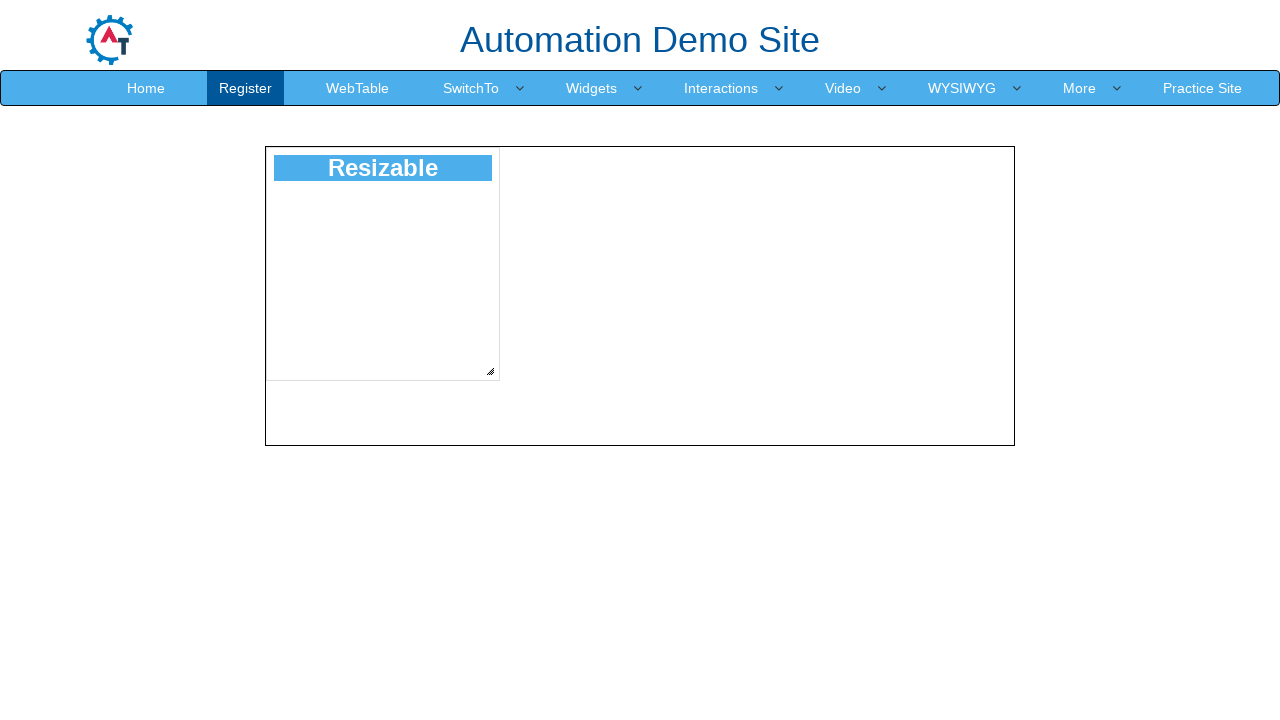

Waited 500ms for resize animation to complete
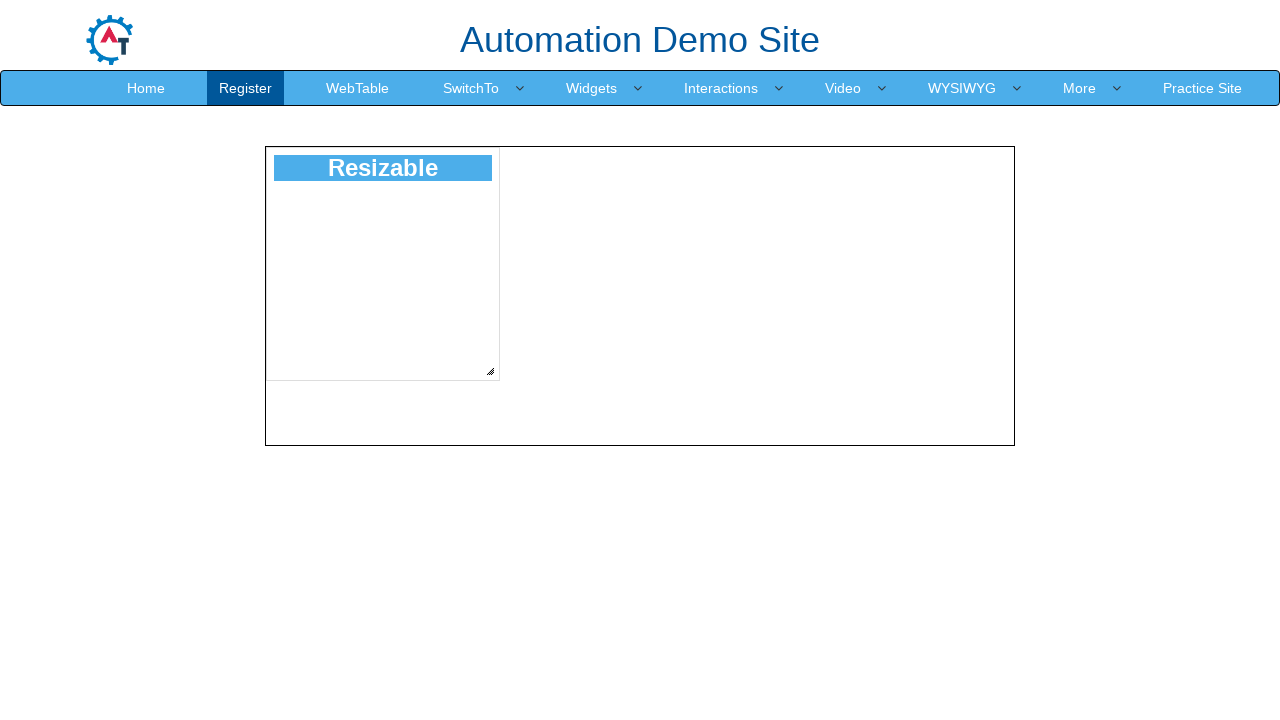

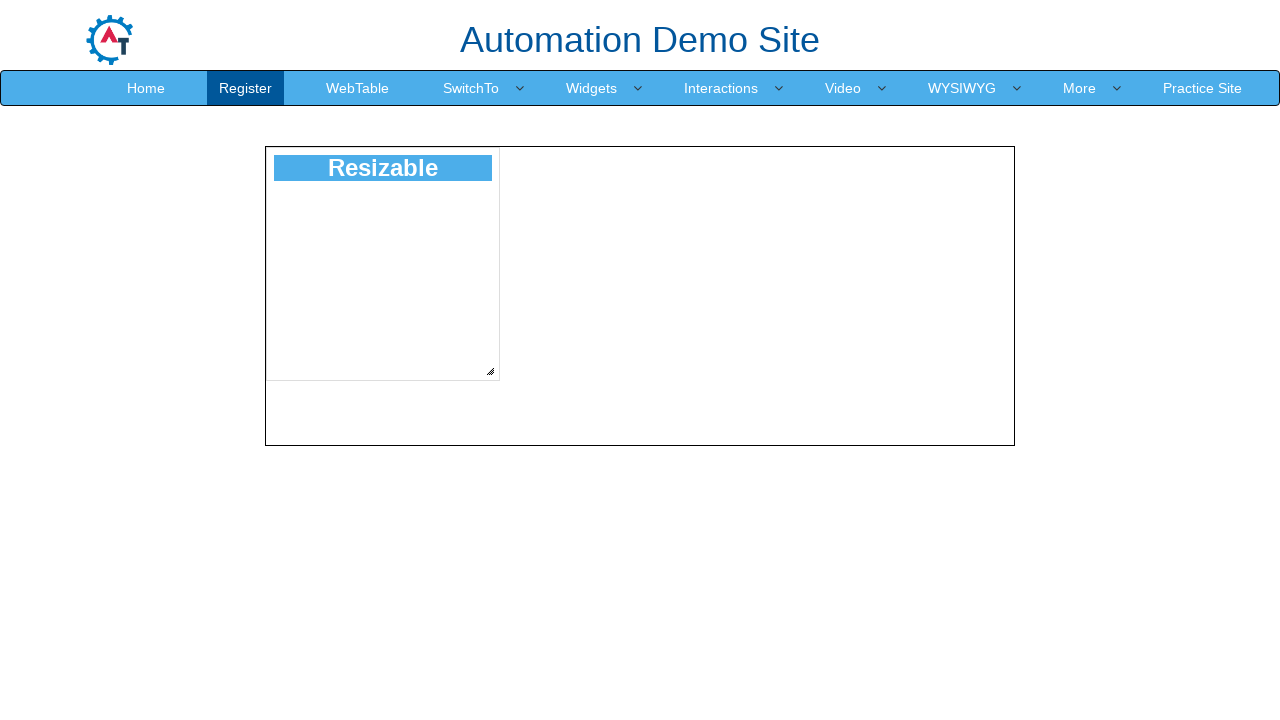